Tests login form validation by clicking the login button without entering credentials and verifying the error message appears

Starting URL: https://login1.nextbasecrm.com/?login=yes

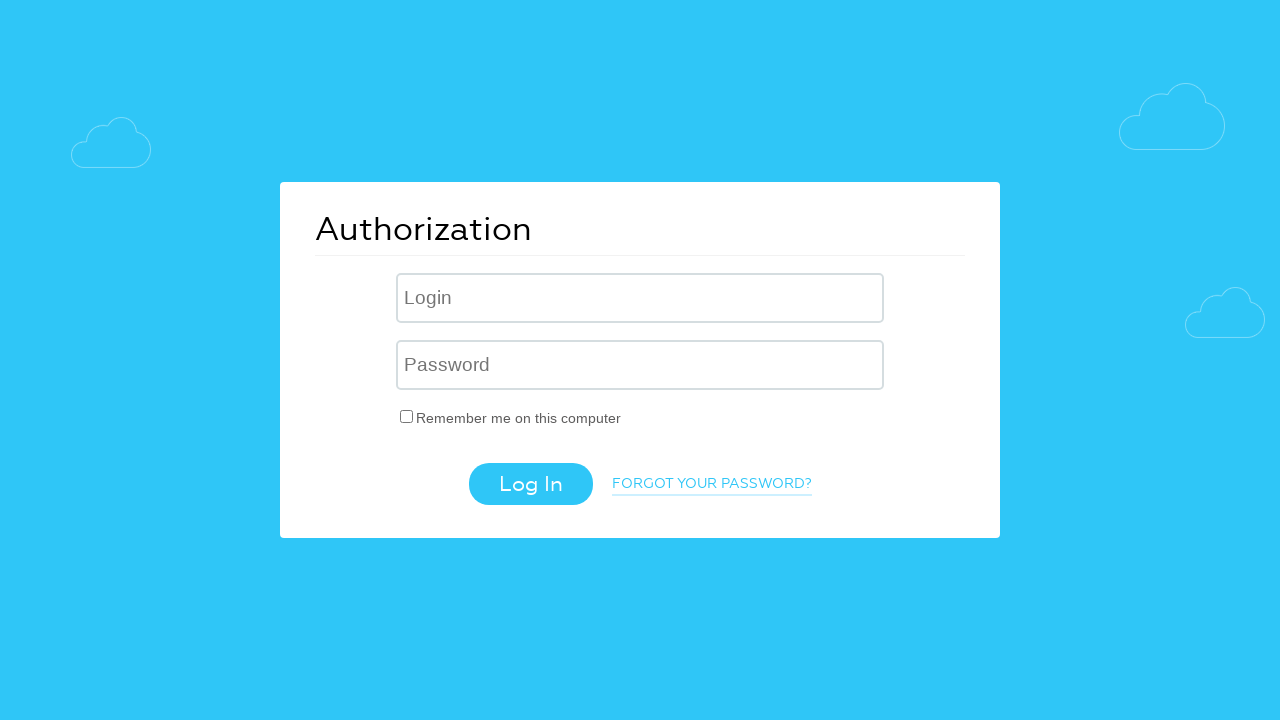

Clicked login button without entering credentials to trigger validation at (530, 484) on .login-btn
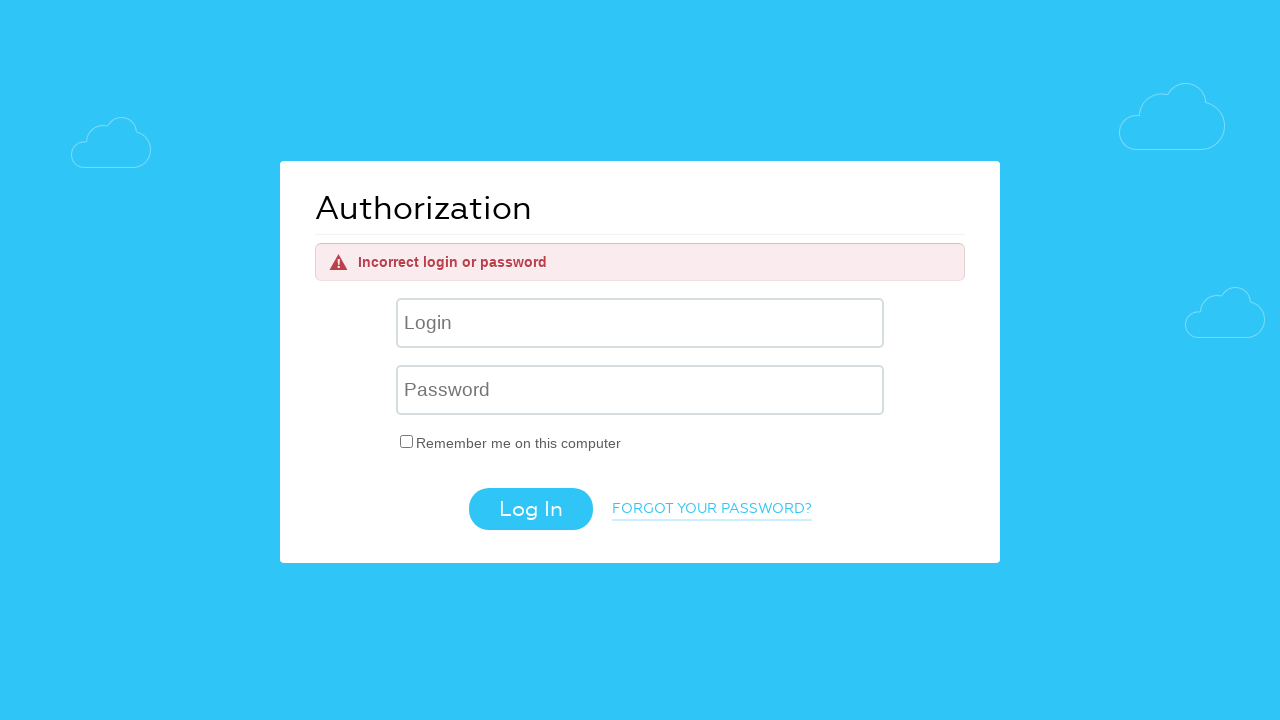

Error message element appeared on page
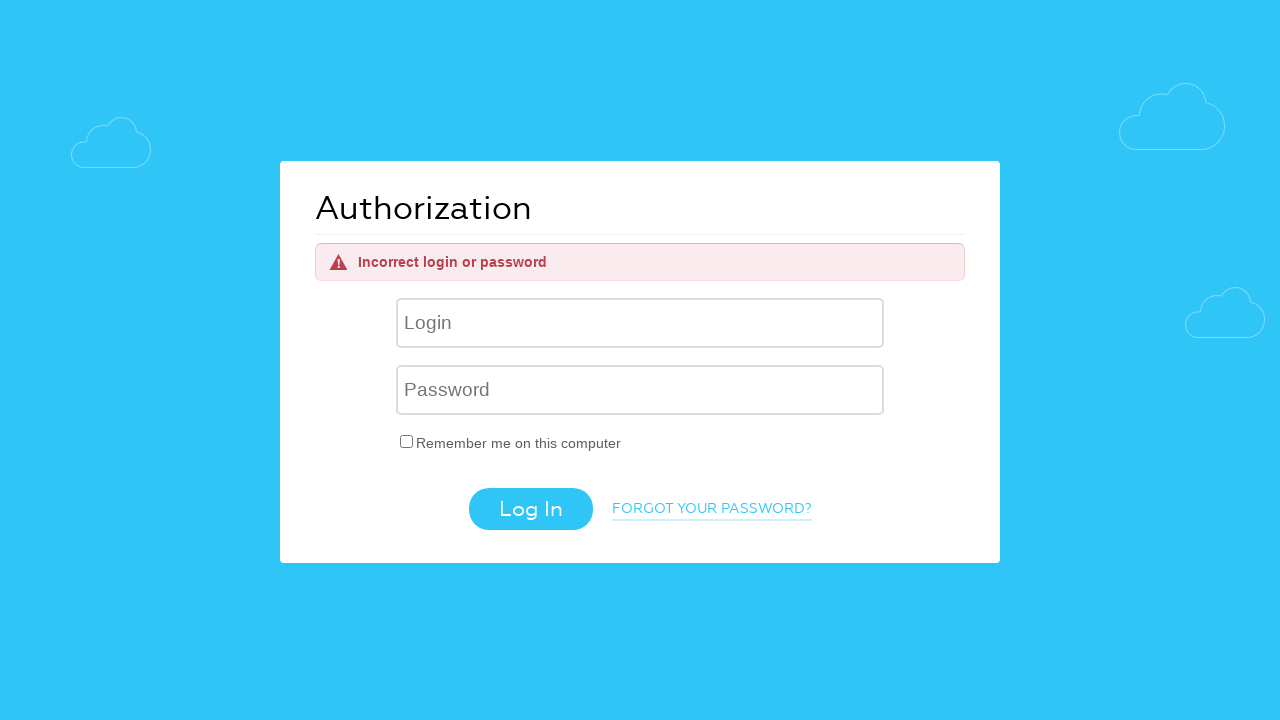

Retrieved error message text content
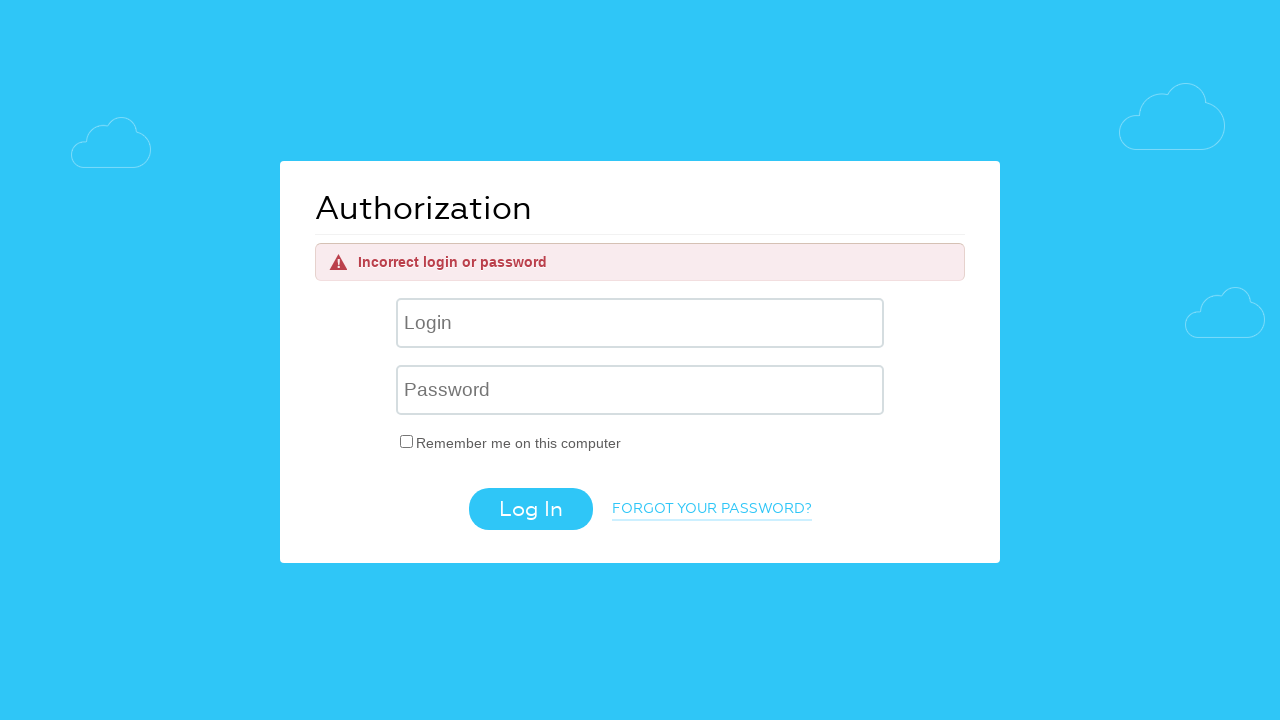

Verified error message contains 'Incorrect login or password'
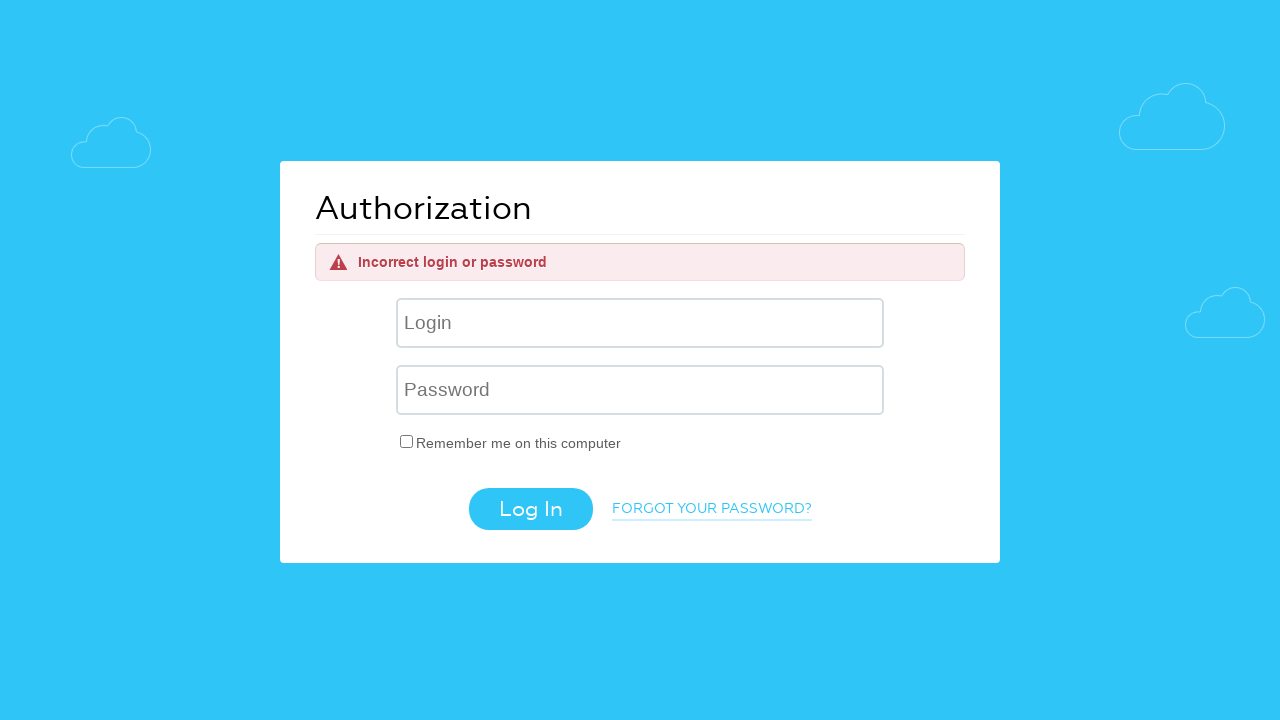

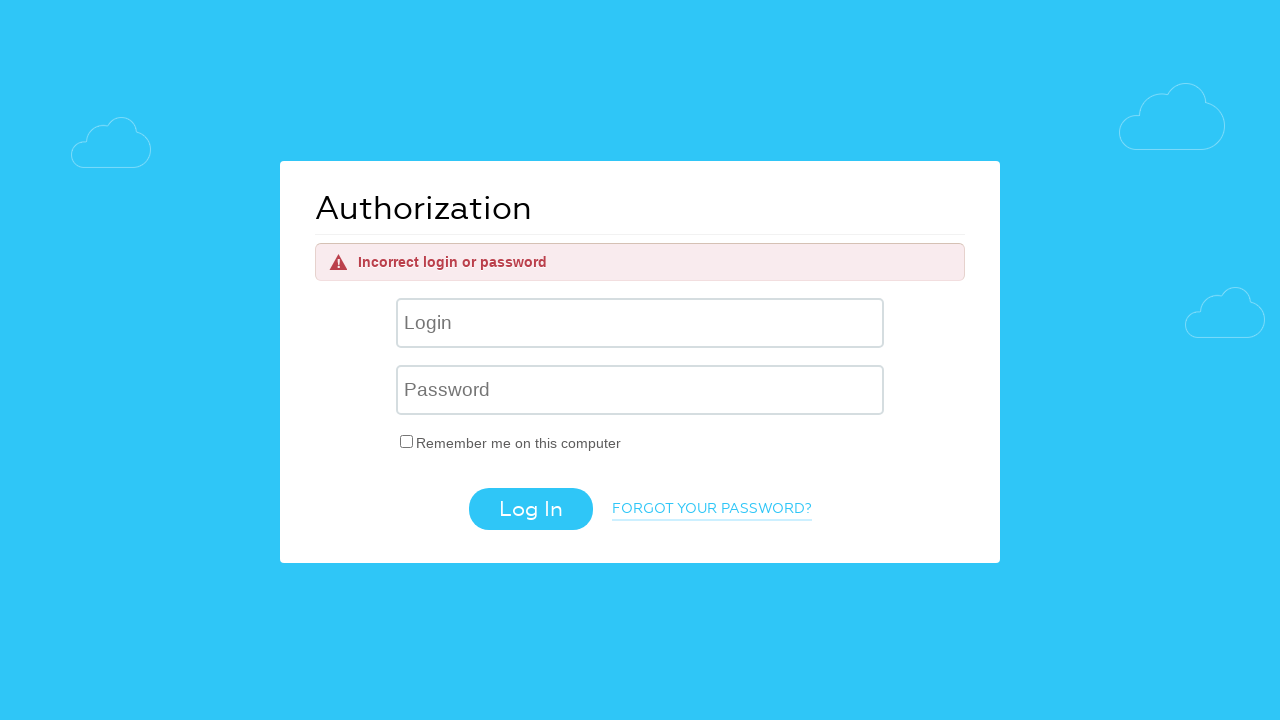